Navigates to jQuery UI website and hovers over the Contribute menu item

Starting URL: https://jqueryui.com/

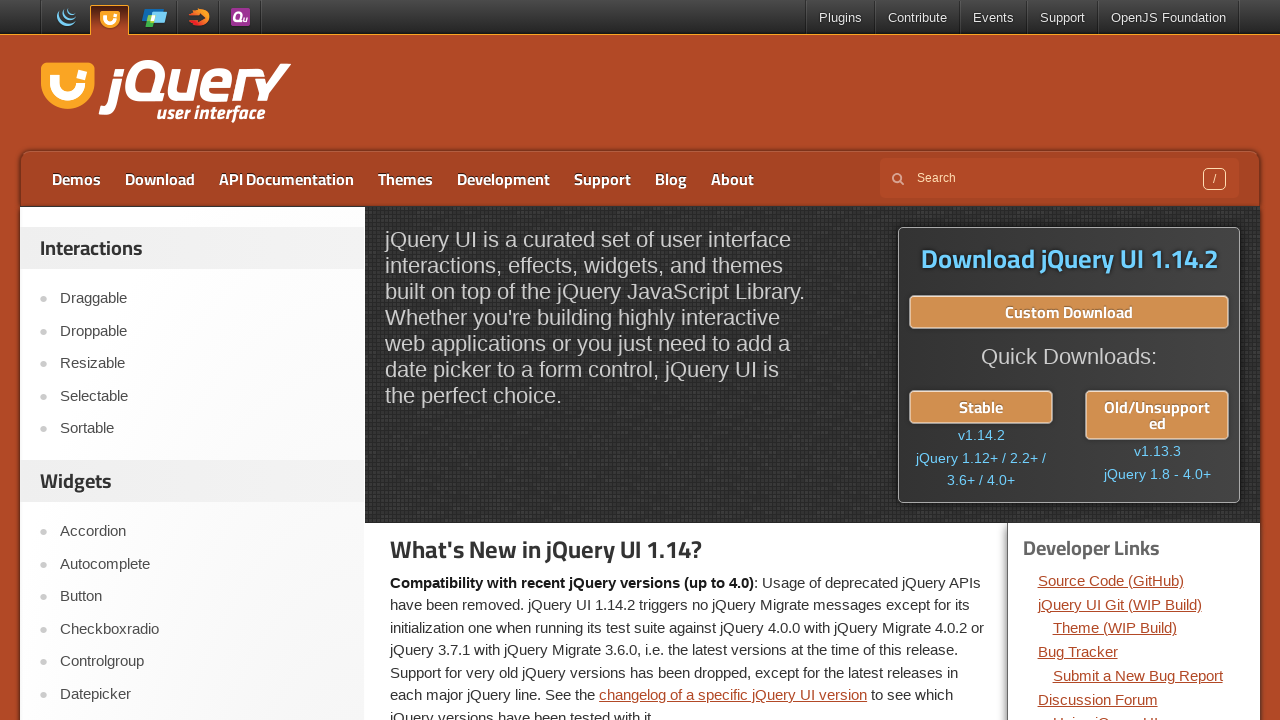

Navigated to jQuery UI website
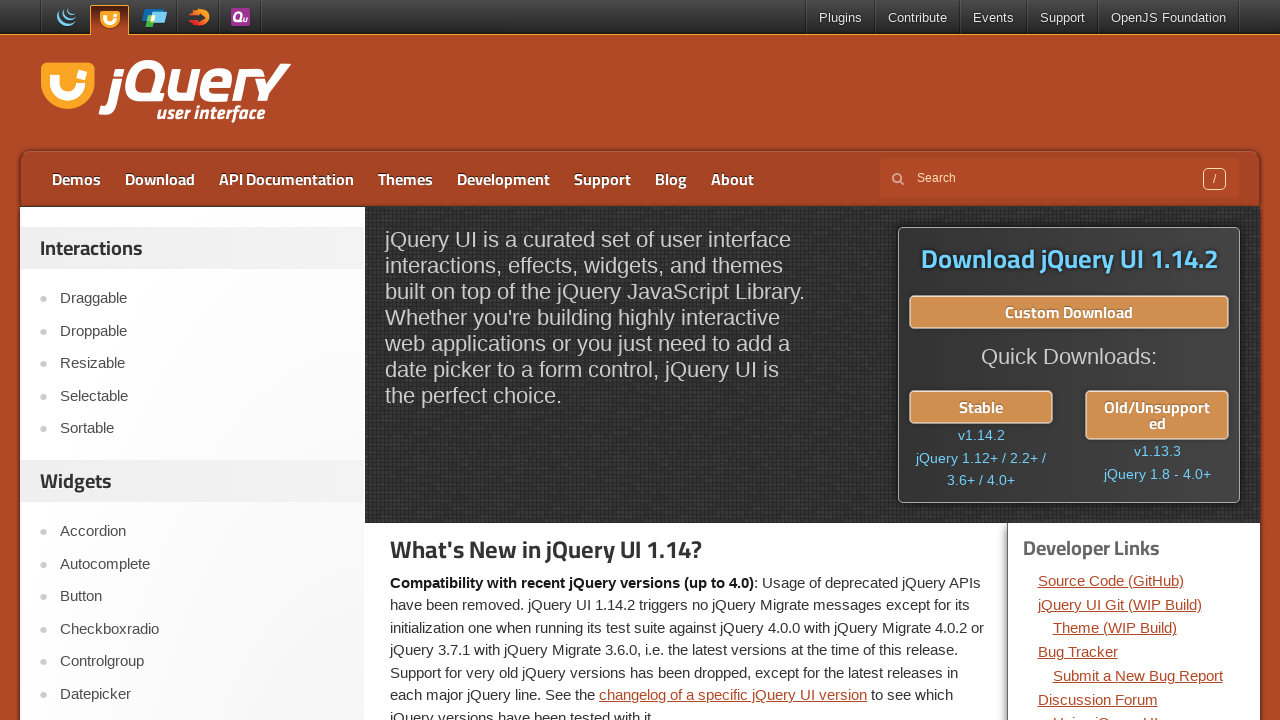

Contribute link is now visible
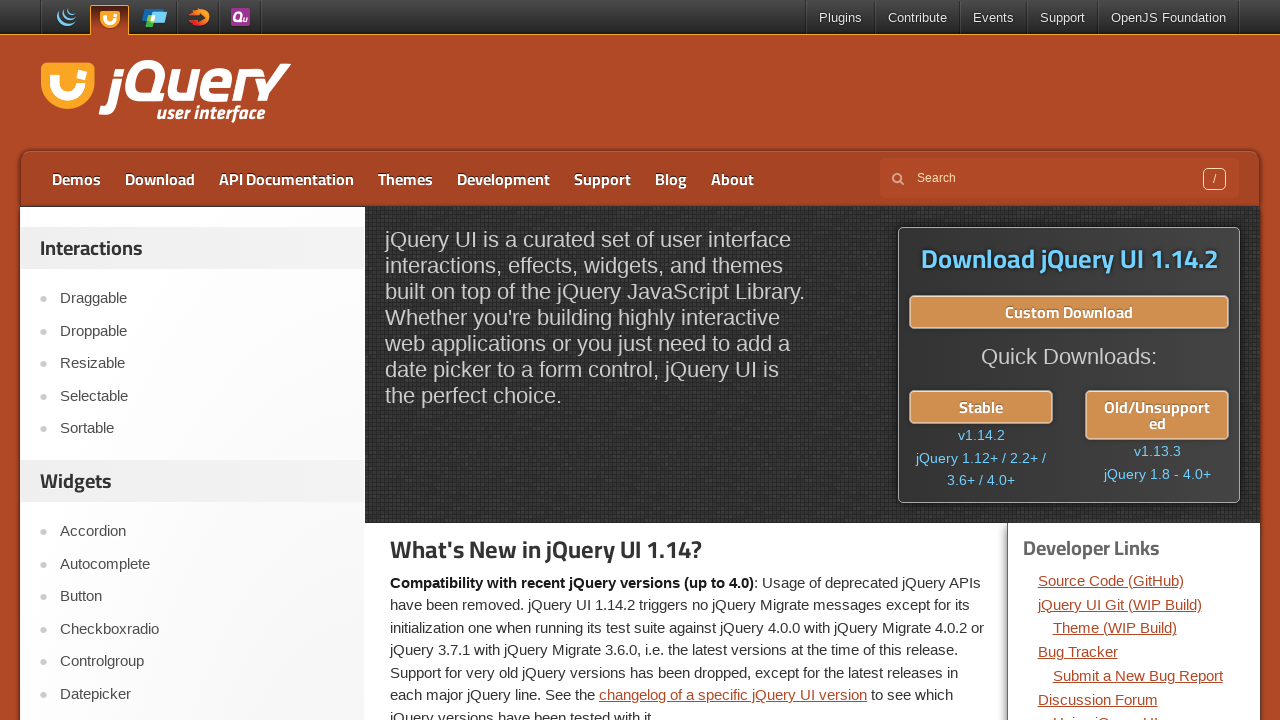

Hovered over the Contribute menu item at (918, 18) on xpath=//a[text()='Contribute']
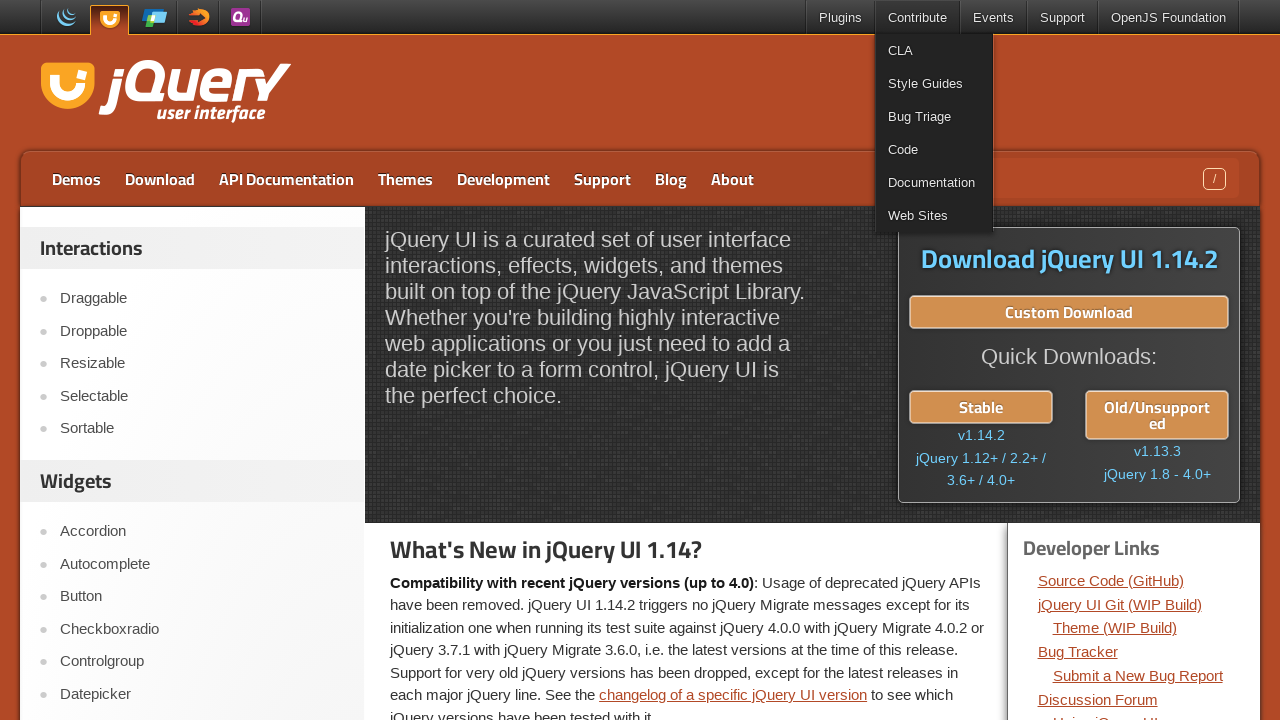

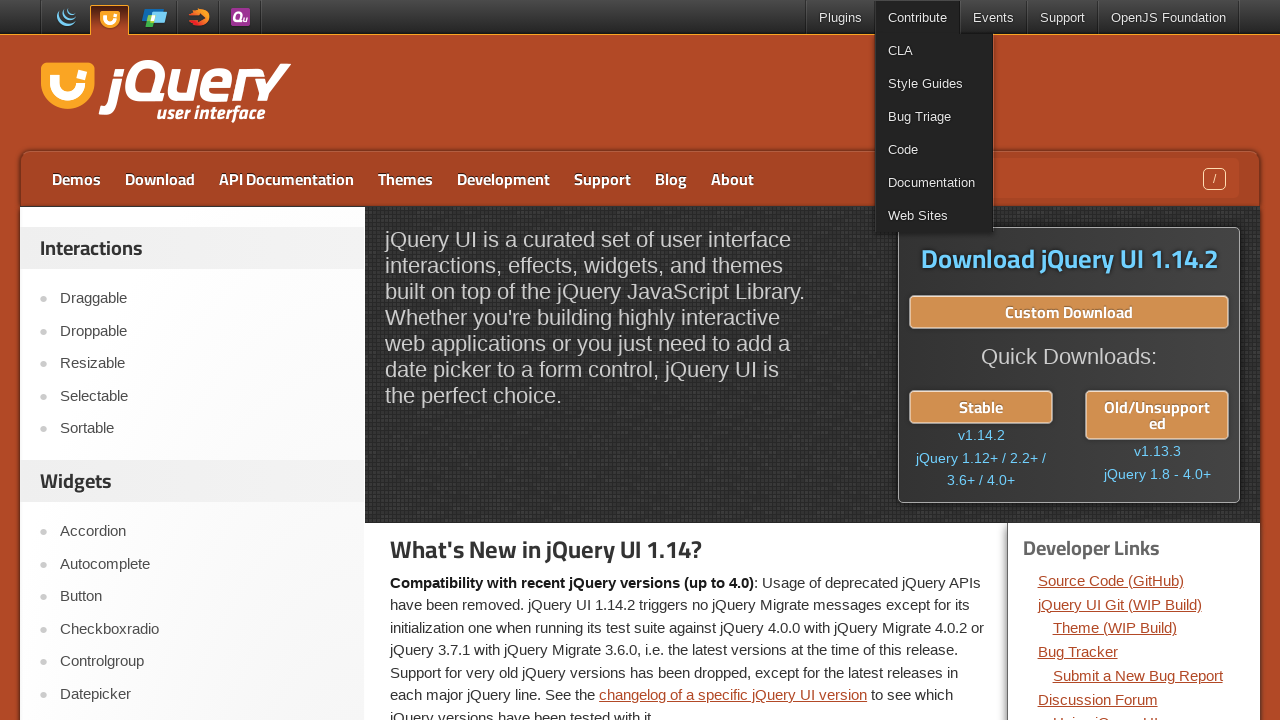